Tests dropdown selection by selecting Option 1 from the dropdown

Starting URL: http://the-internet.herokuapp.com/dropdown

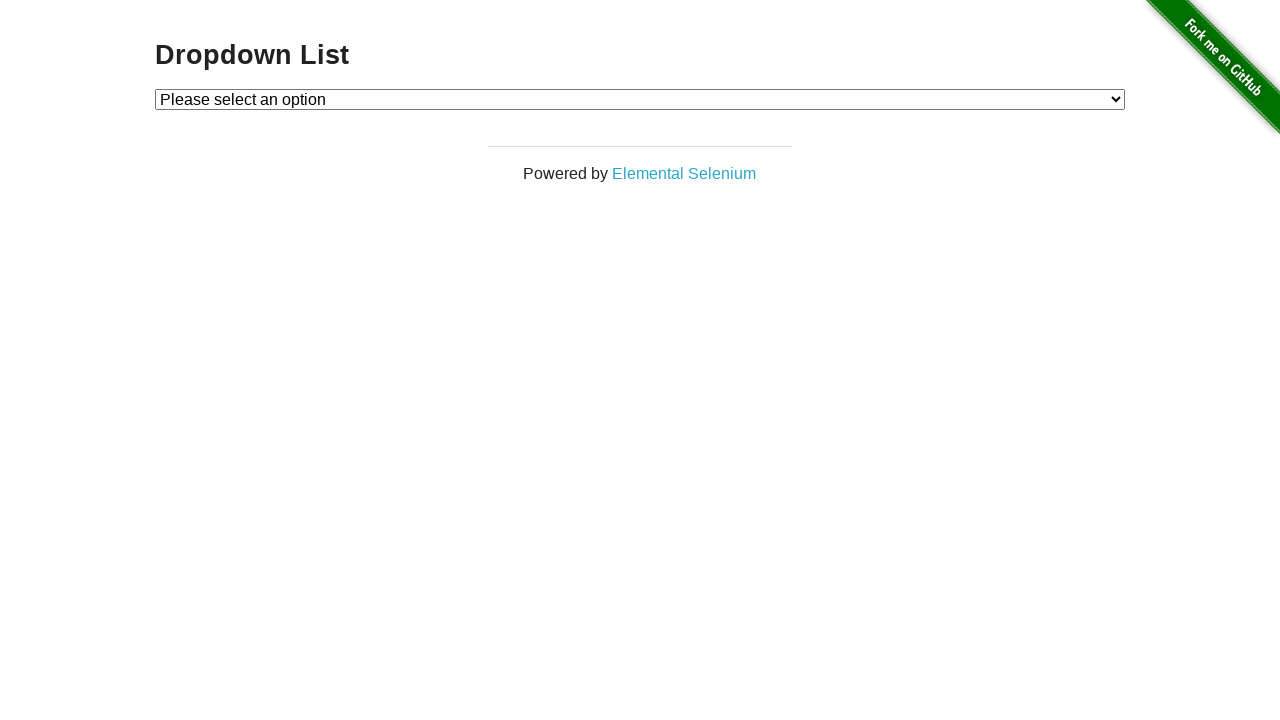

Dropdown element loaded
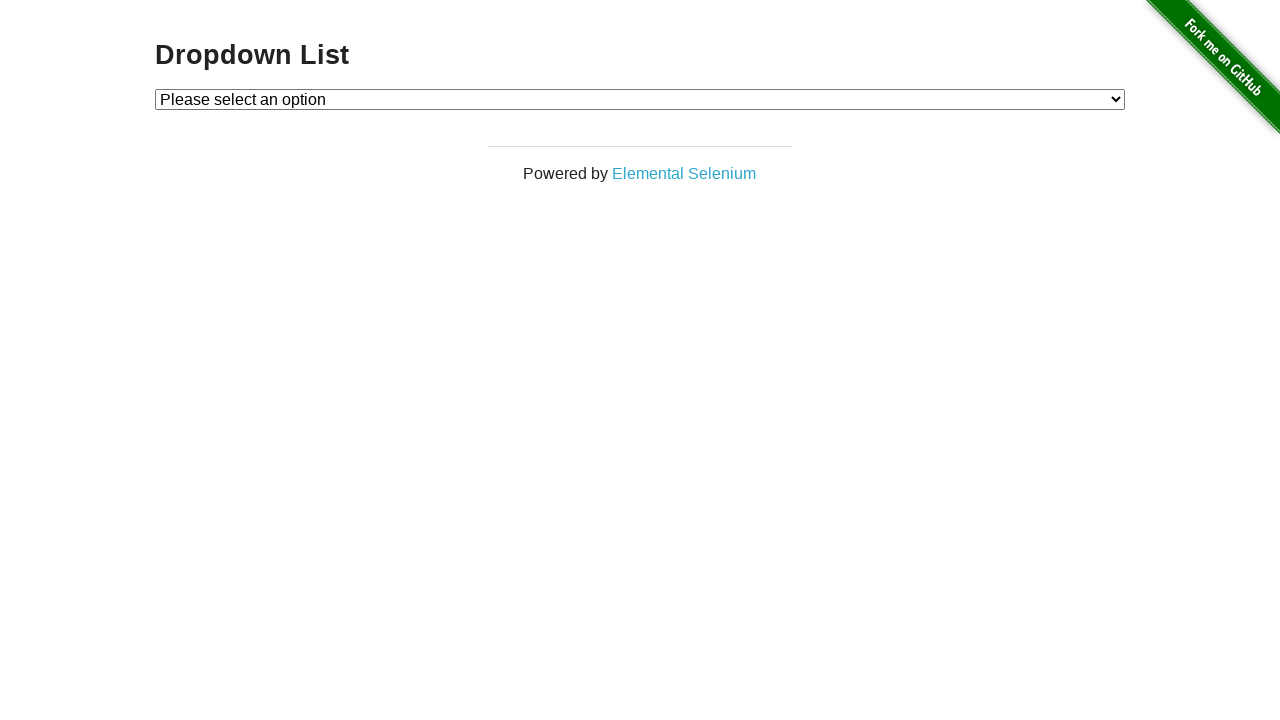

Selected Option 1 from dropdown on #dropdown
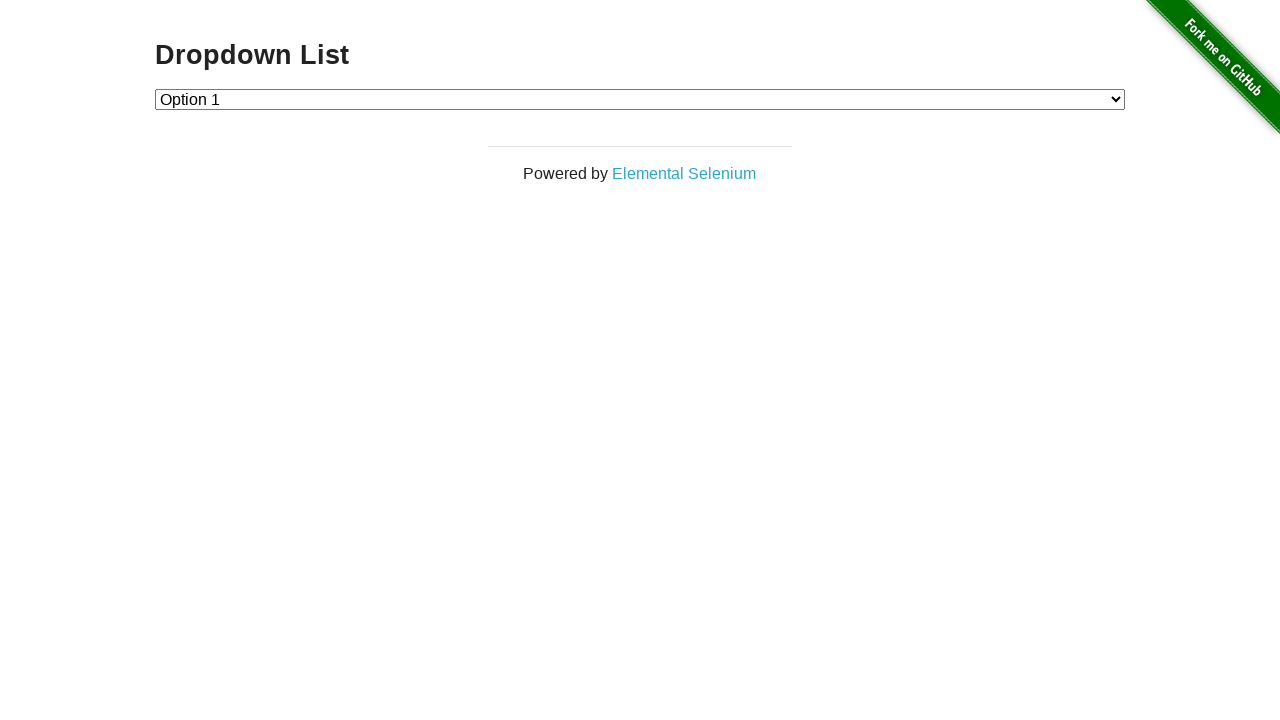

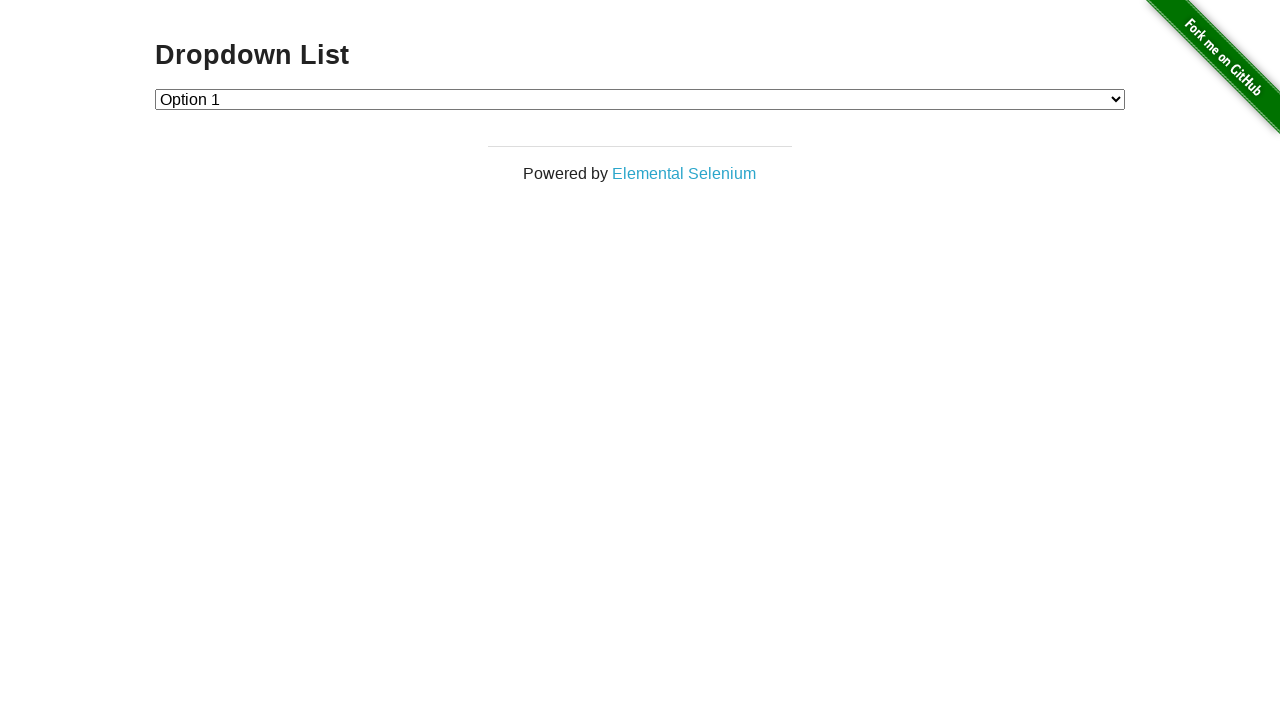